Tests dropdown selection functionality by selecting options using different methods (visible text, index, and value) and verifying selections

Starting URL: https://v1.training-support.net/selenium/selects

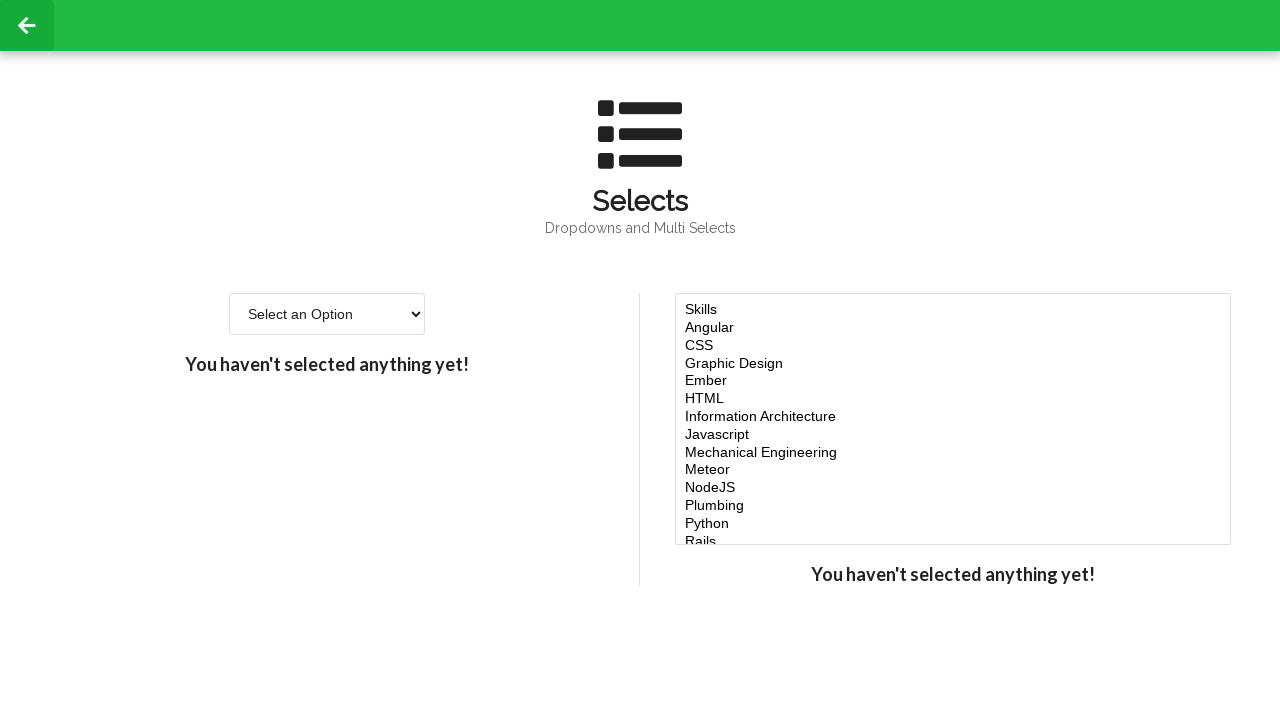

Located the dropdown element with id 'single-select'
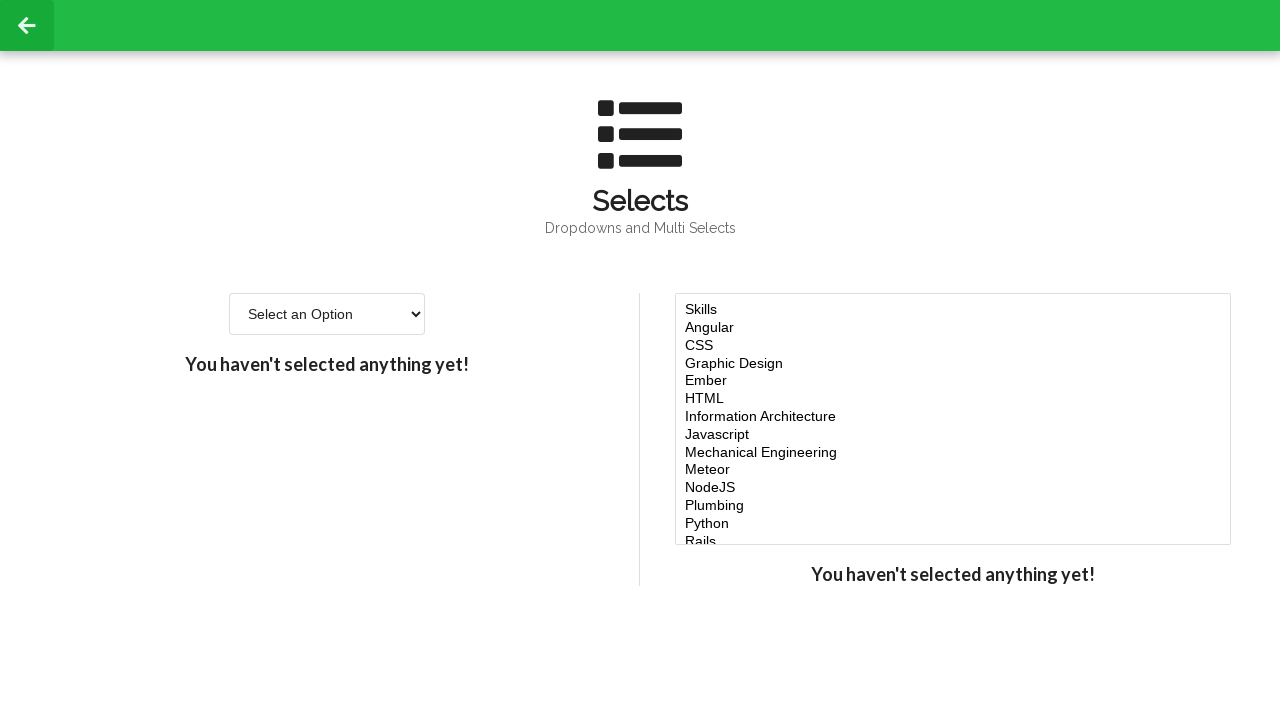

Selected 'Option 2' from dropdown using visible text on #single-select
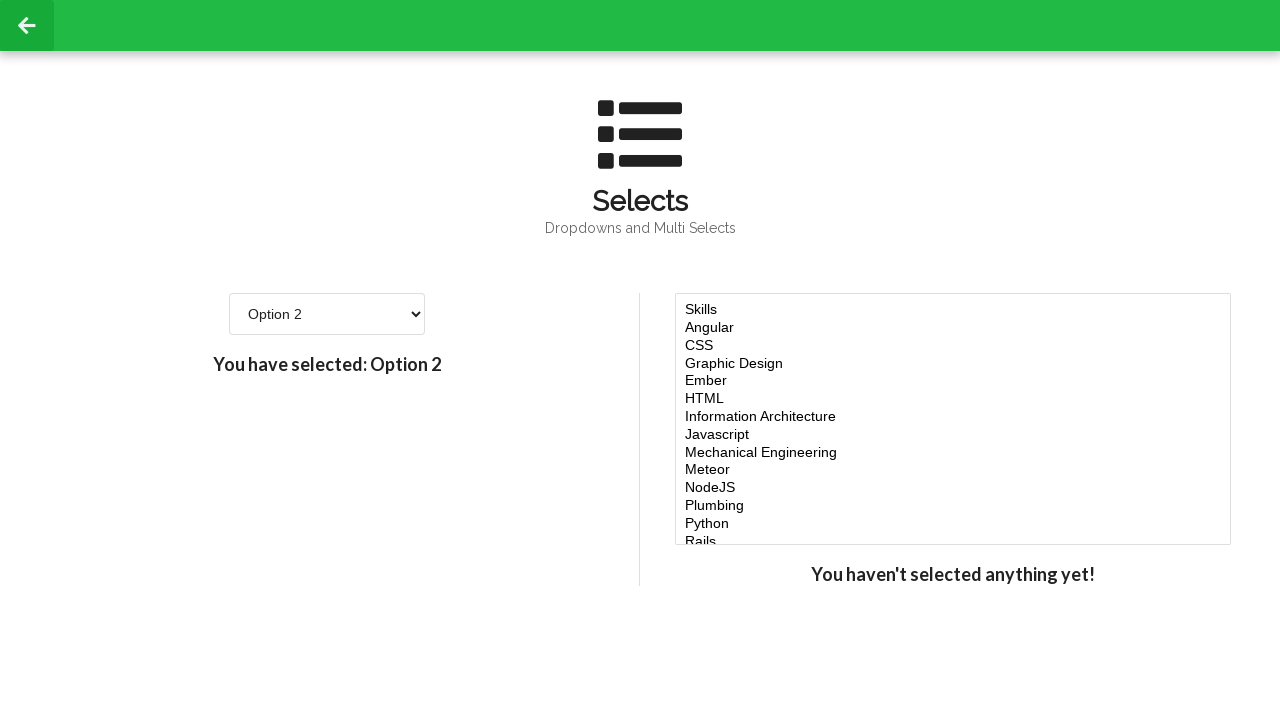

Selected option at index 3 from dropdown on #single-select
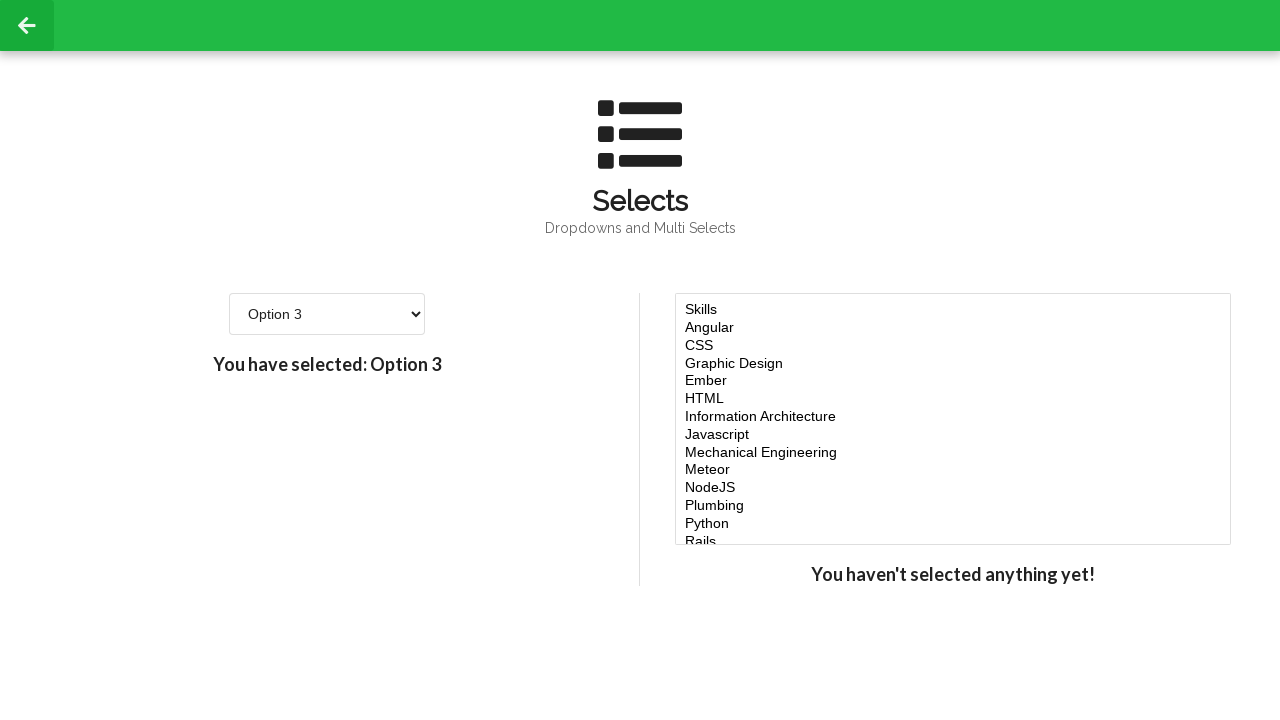

Selected option with value '4' from dropdown on #single-select
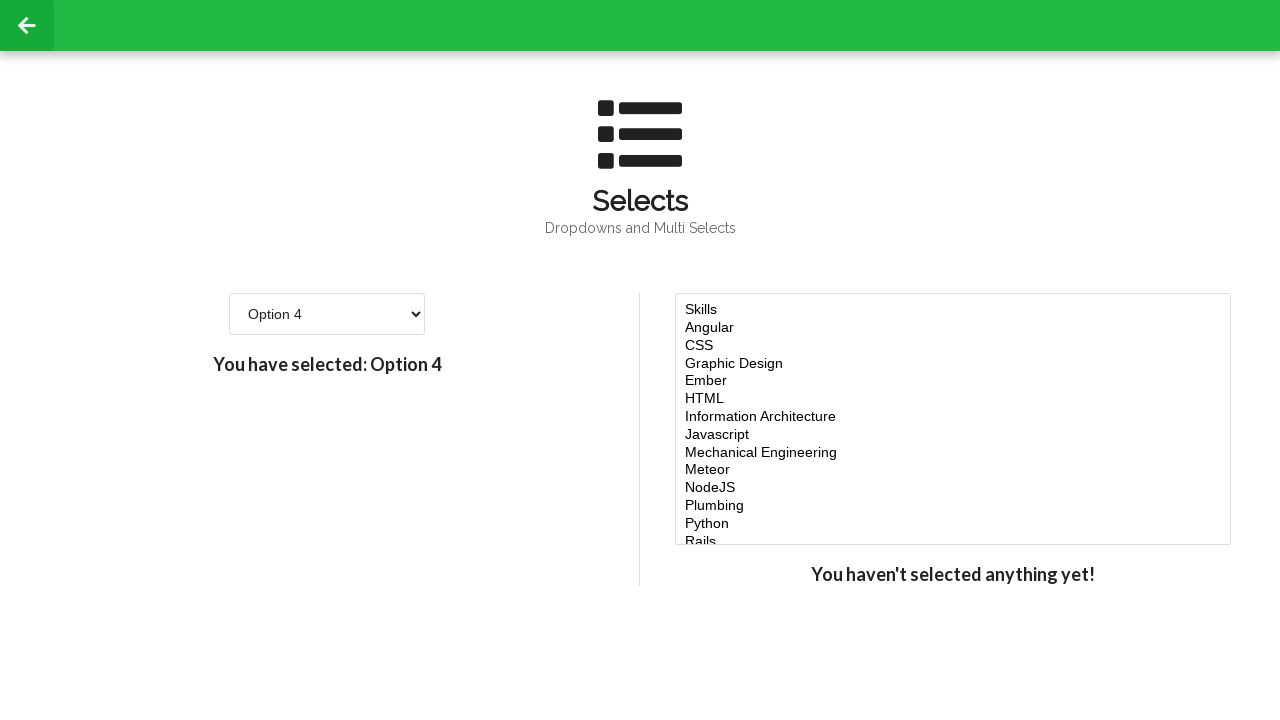

Retrieved all options from dropdown for verification
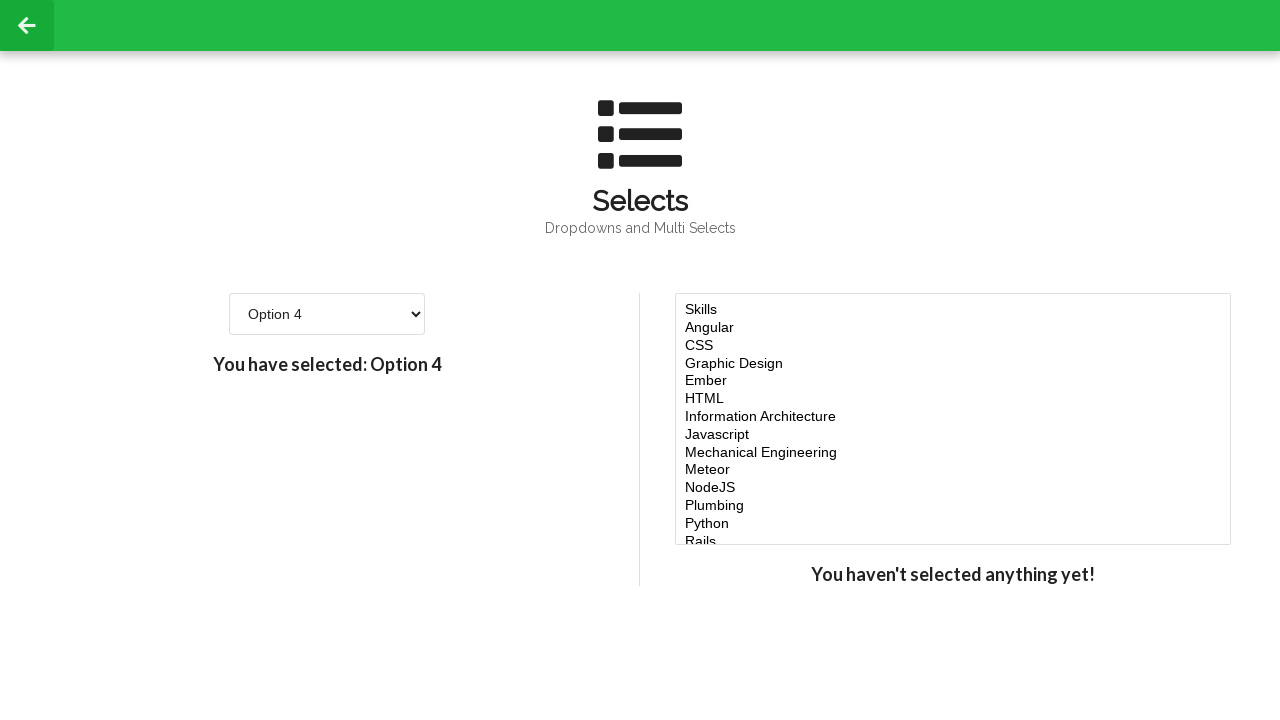

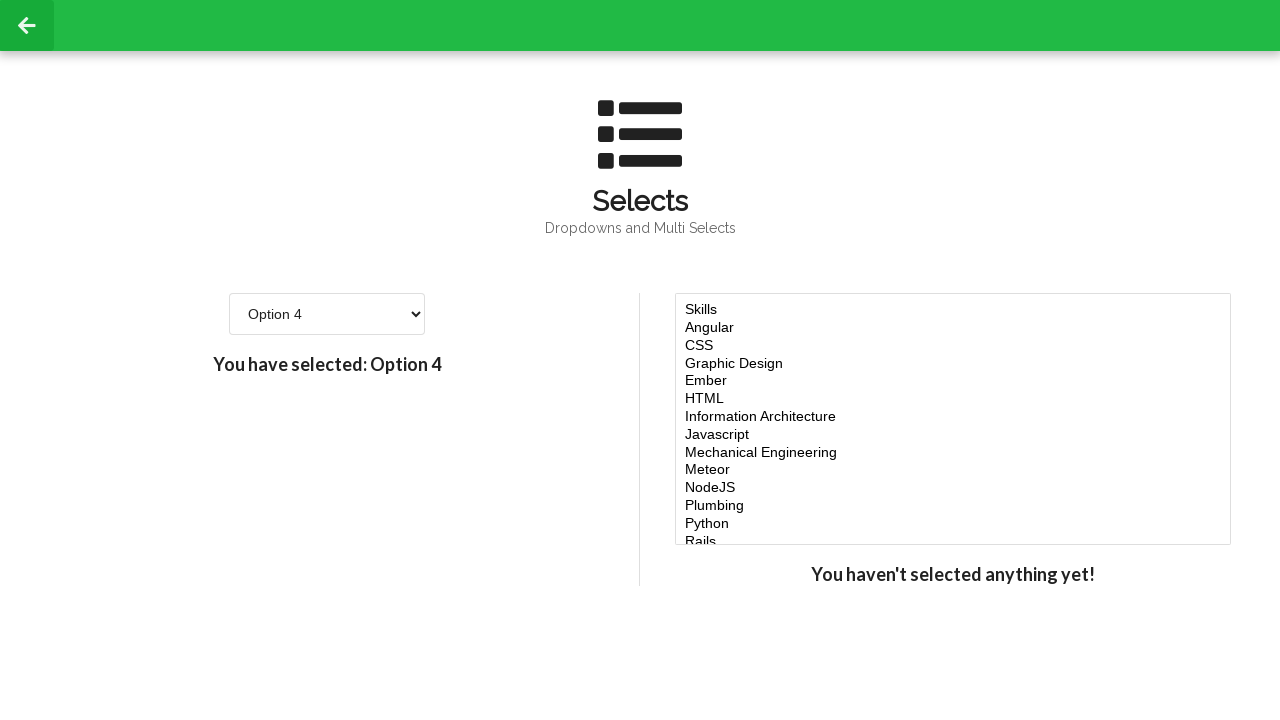